Tests dropdown handling functionality on a free trial form by selecting different countries from a dropdown menu using various selection methods (by index and by visible text)

Starting URL: https://orangehrm.com/en/30-day-free-trial

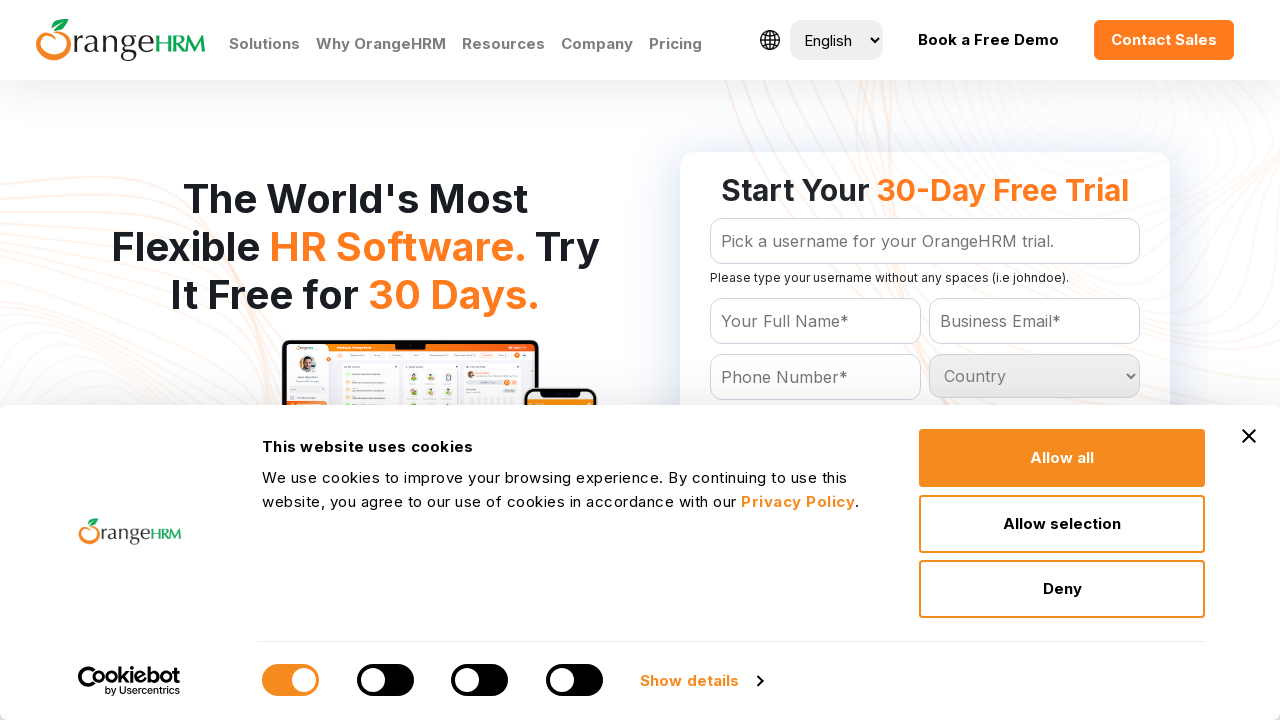

Waited for country dropdown to be available
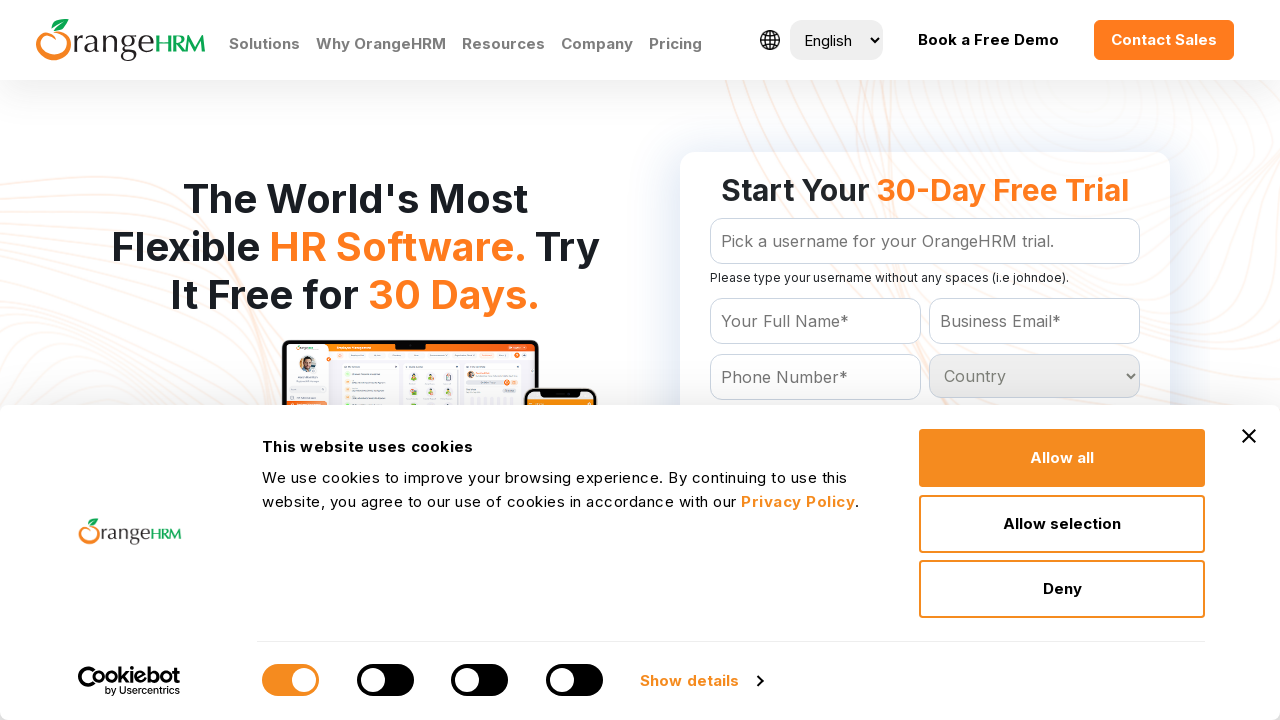

Selected country by index (15th option) on #Form_getForm_Country
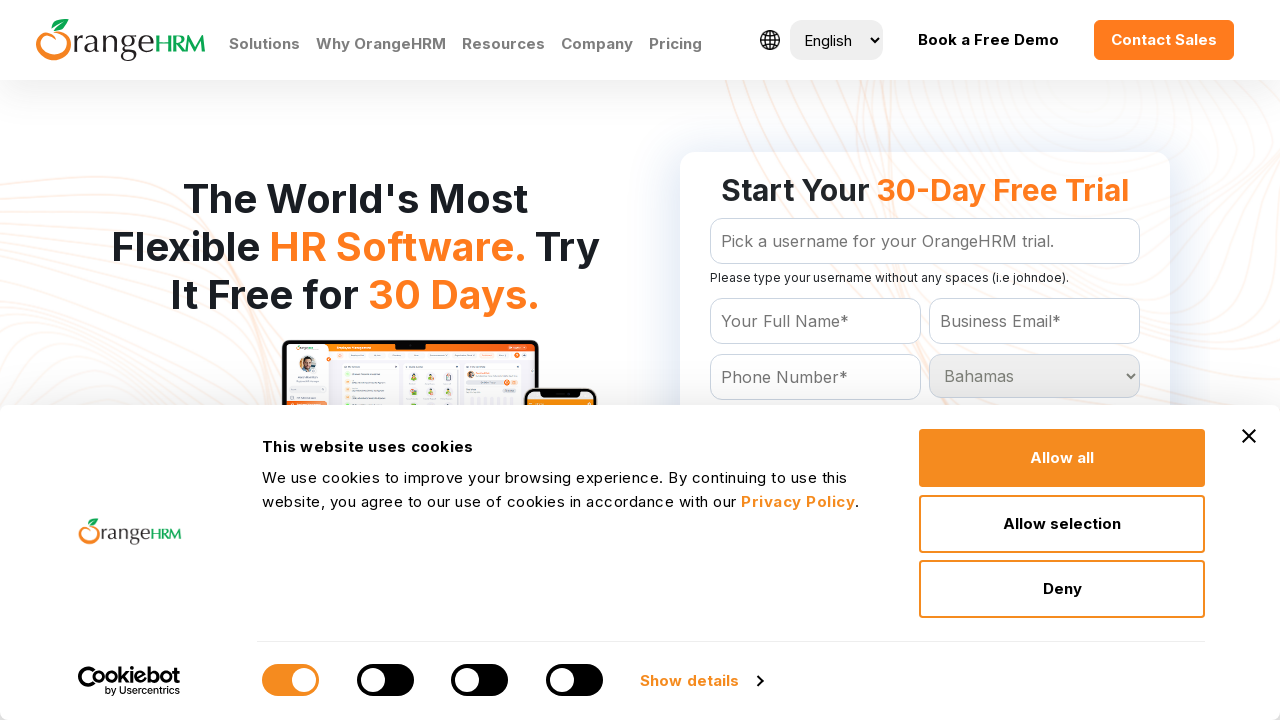

Selected country 'India' from dropdown on #Form_getForm_Country
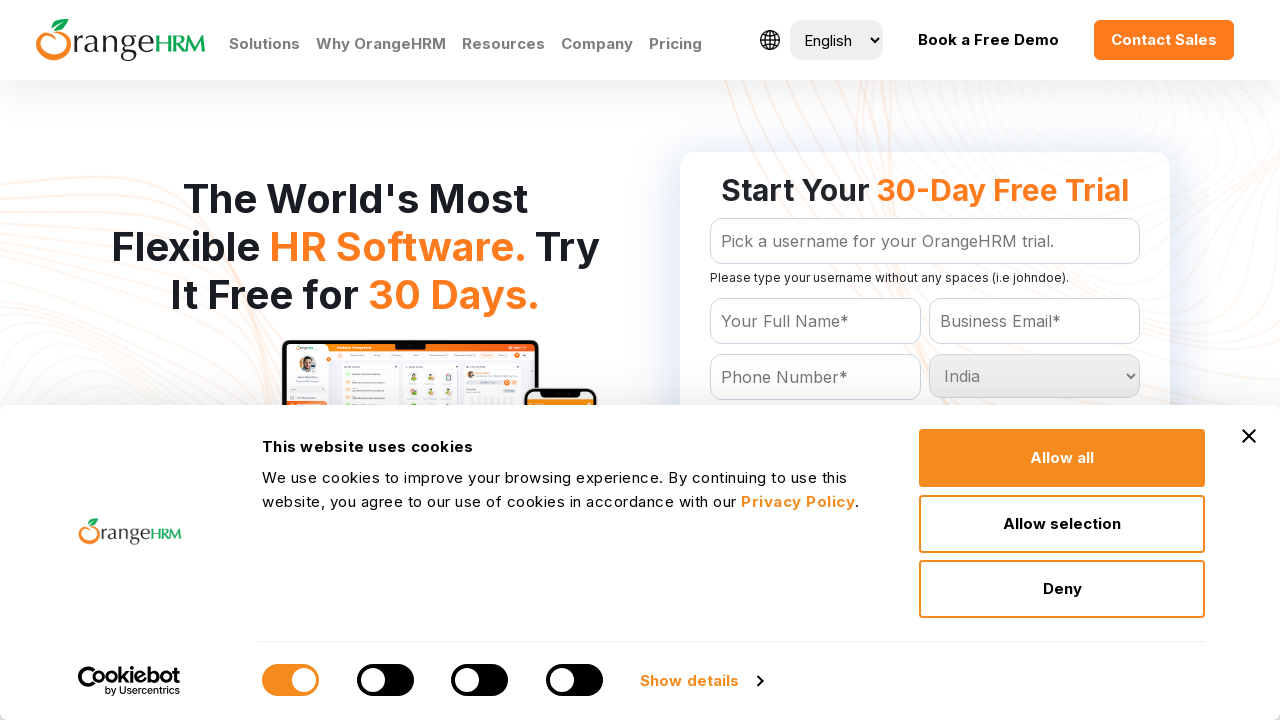

Selected country 'Denmark' from dropdown on #Form_getForm_Country
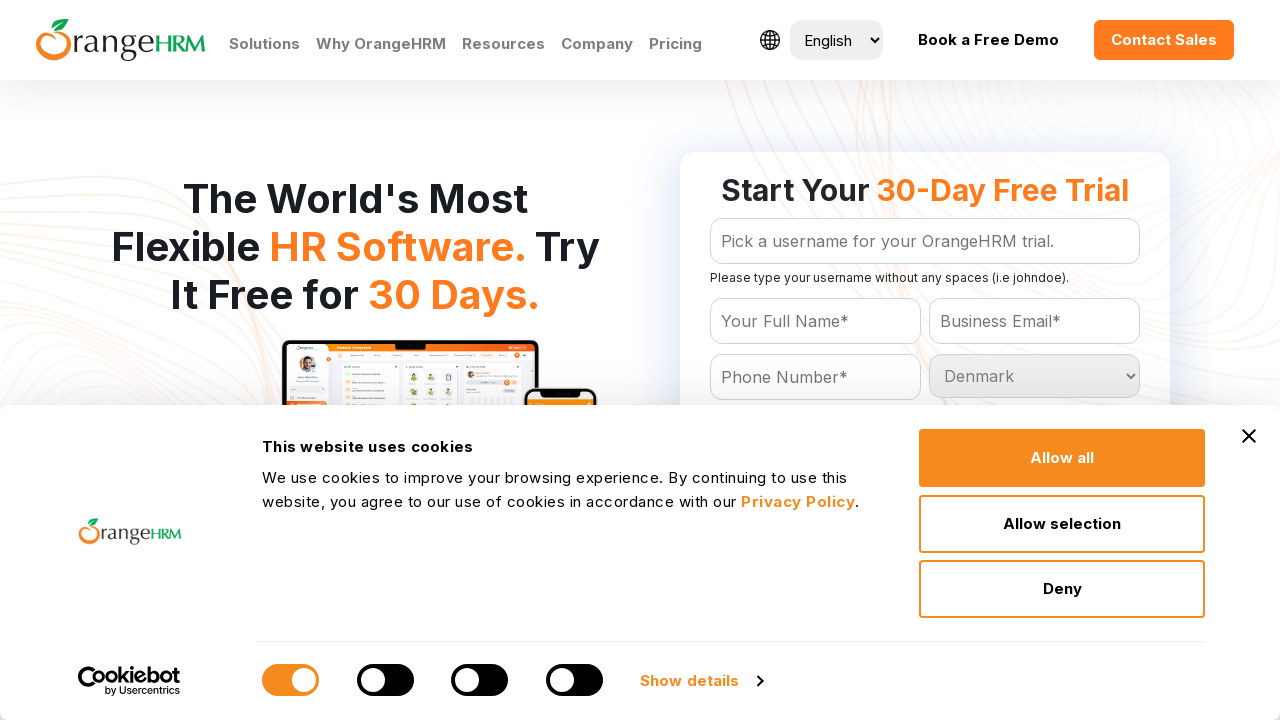

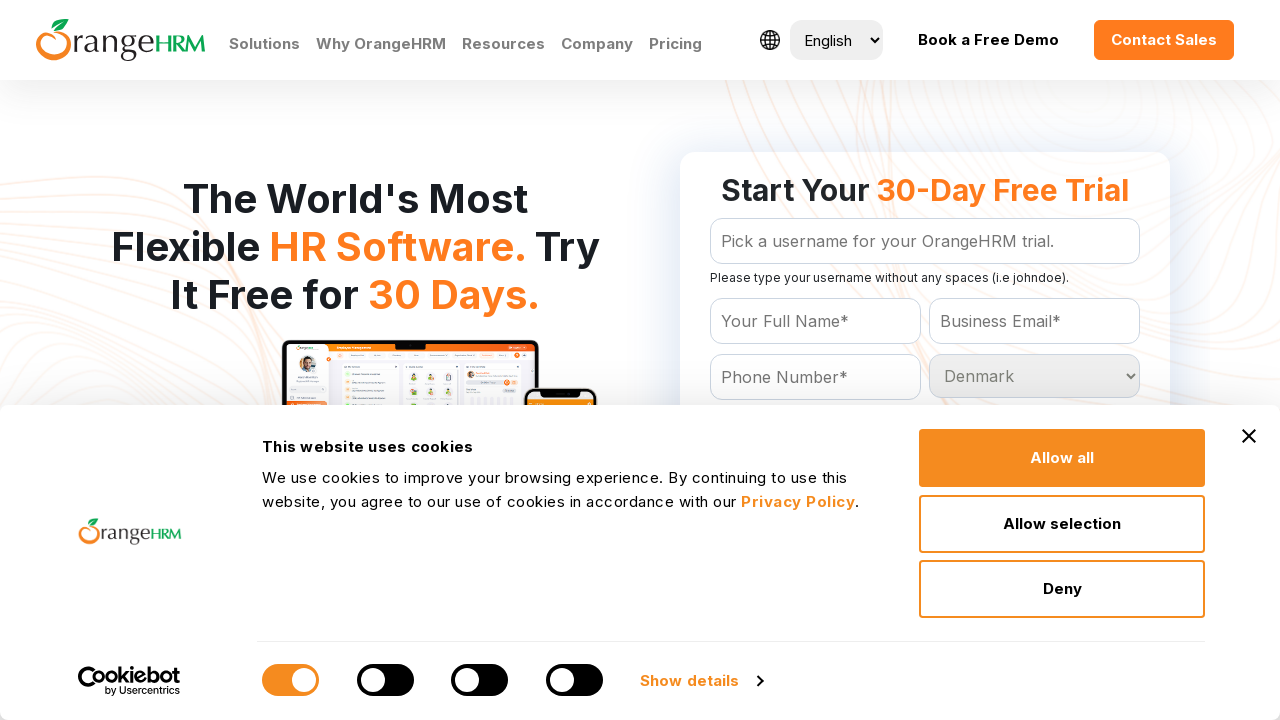